Tests opening a popup window by clicking a link and switching to the new window

Starting URL: http://omayo.blogspot.com/

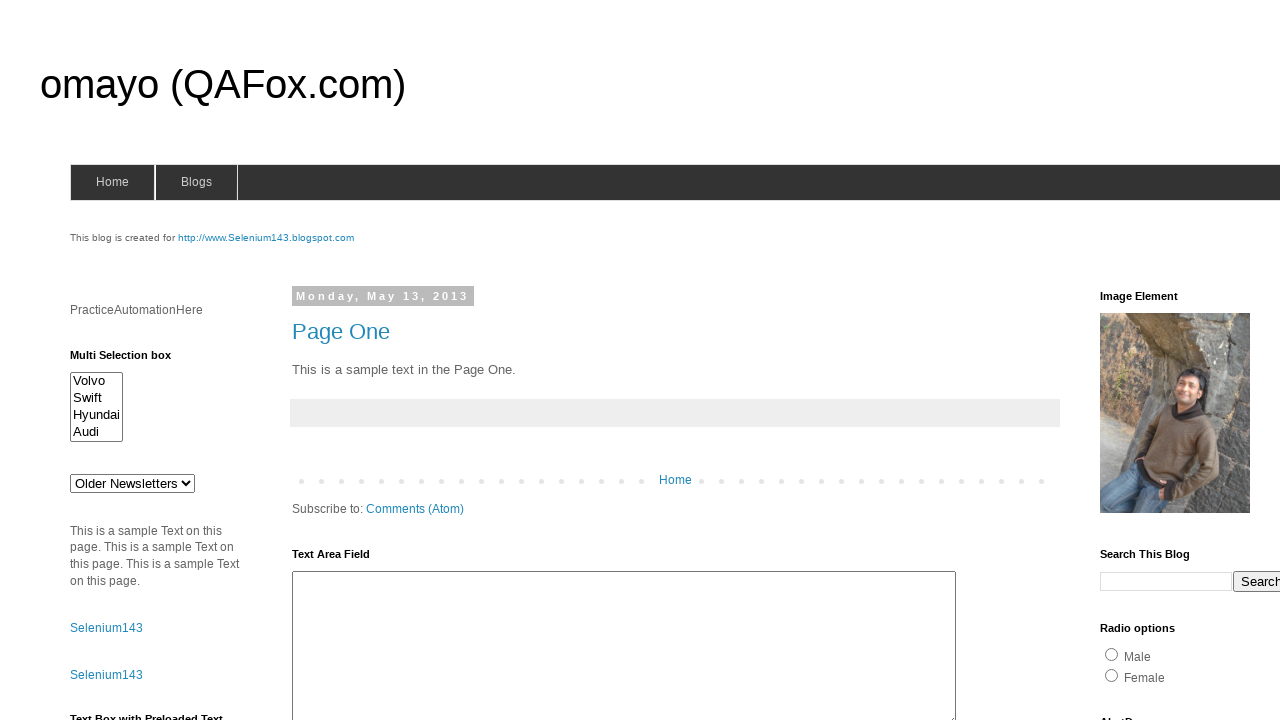

Clicked 'Open a popup window' link to trigger popup at (132, 360) on text=Open a popup window
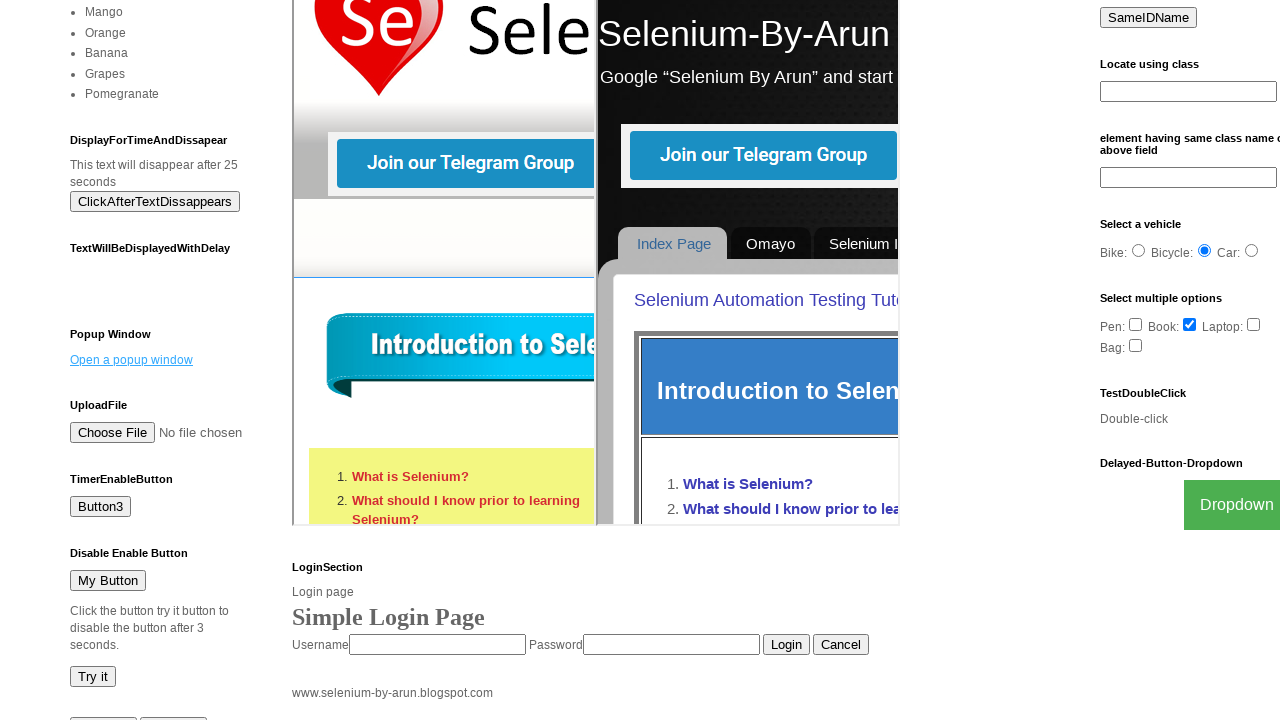

Captured new popup window page object
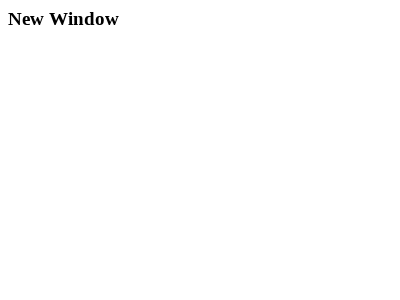

Popup window finished loading
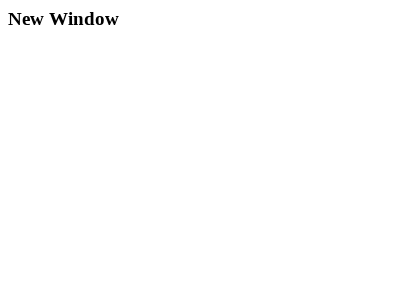

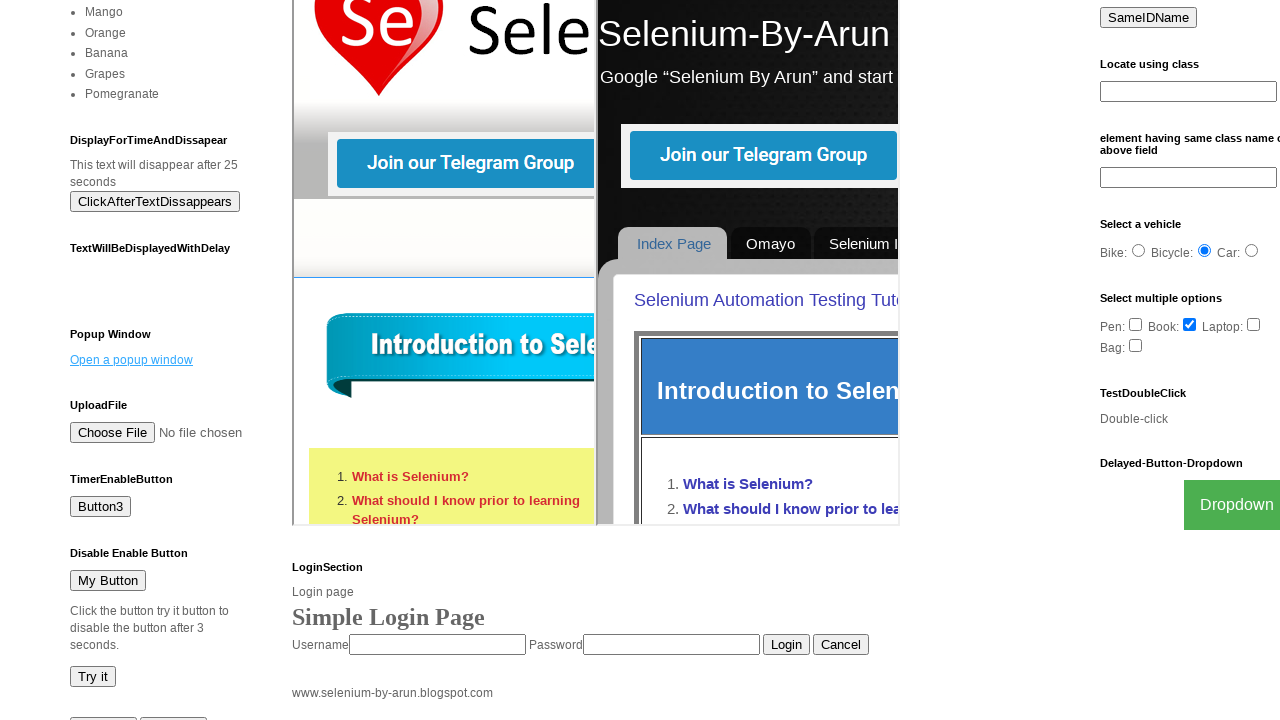